Tests that a resizable box can be shrunk to its minimum size (20x20 pixels) when dragged to reduce its dimensions

Starting URL: https://demoqa.com

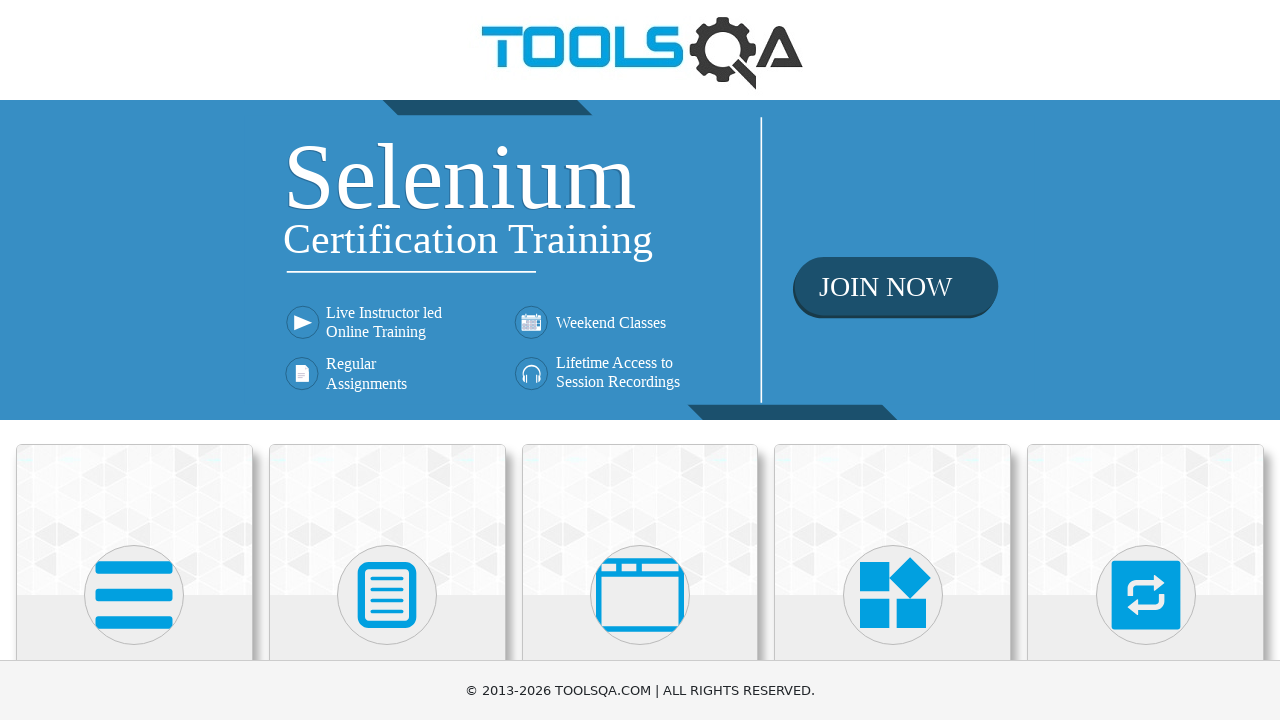

Clicked on 'Interactions' category card at (1146, 360) on text=Interactions
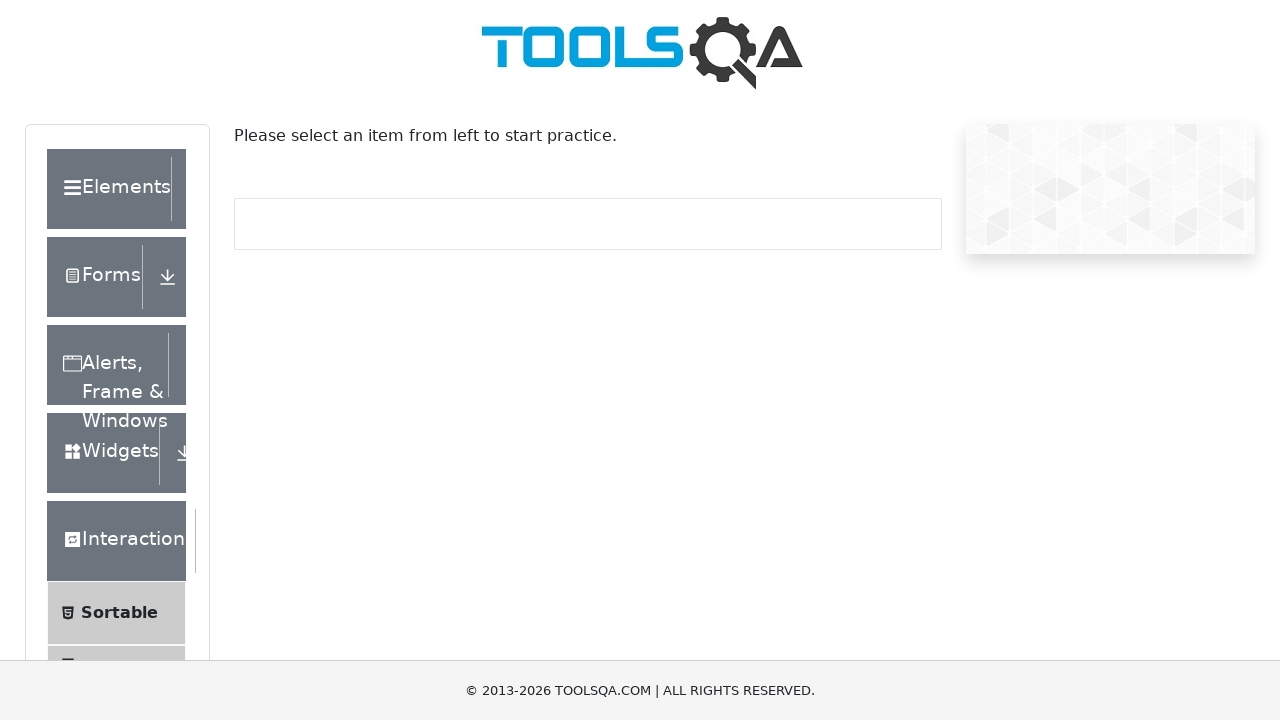

Waited for 'Resizable' menu item to load
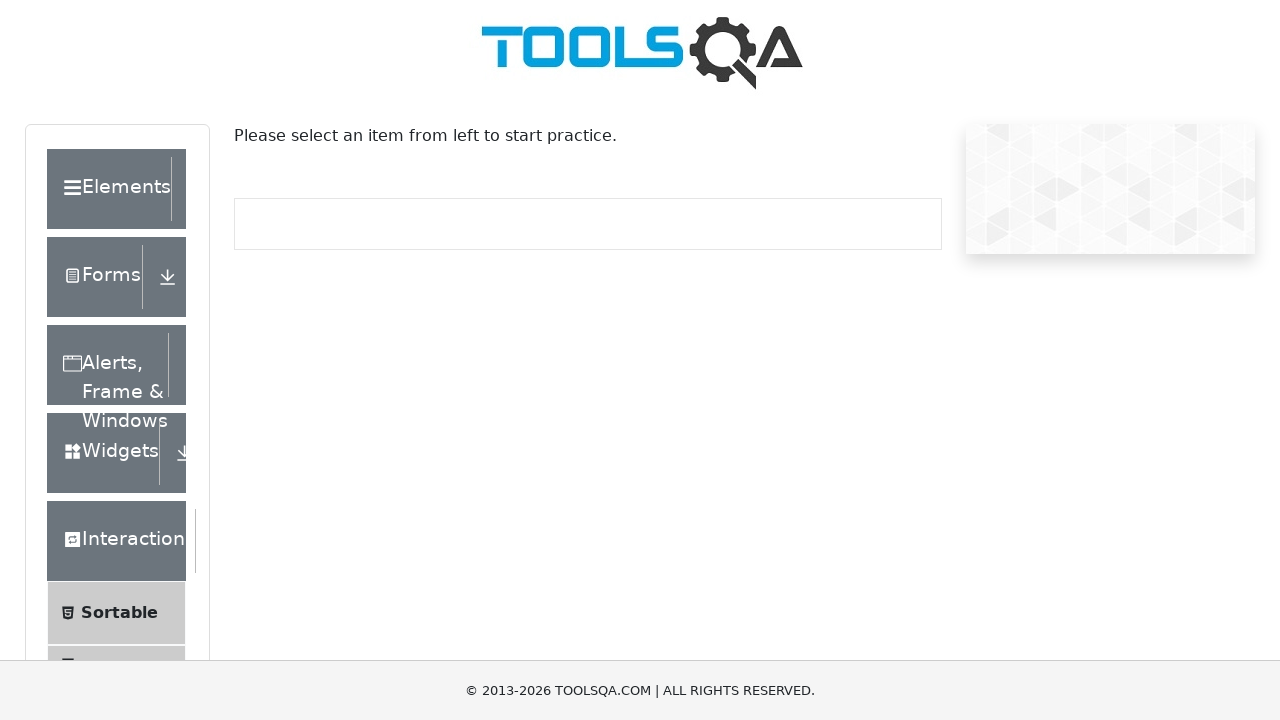

Clicked on 'Resizable' in the left panel menu at (123, 361) on text=Resizable
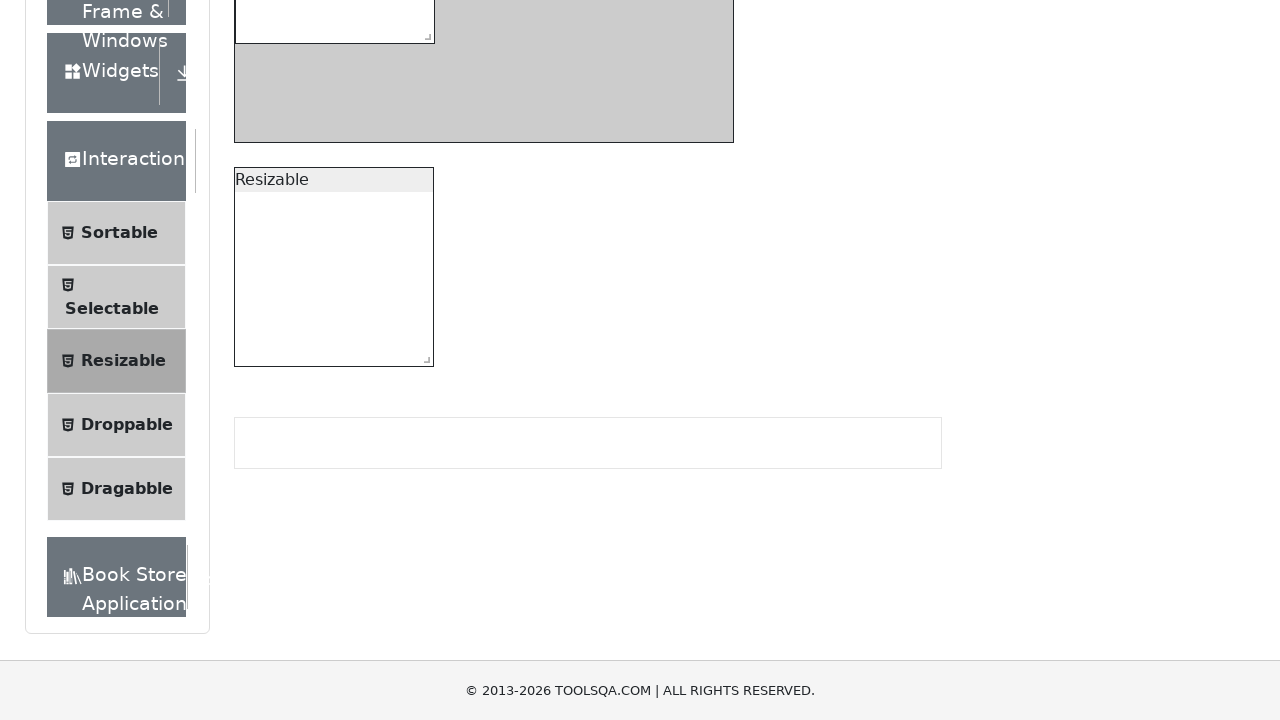

Scrolled down 300px to view the resizable box
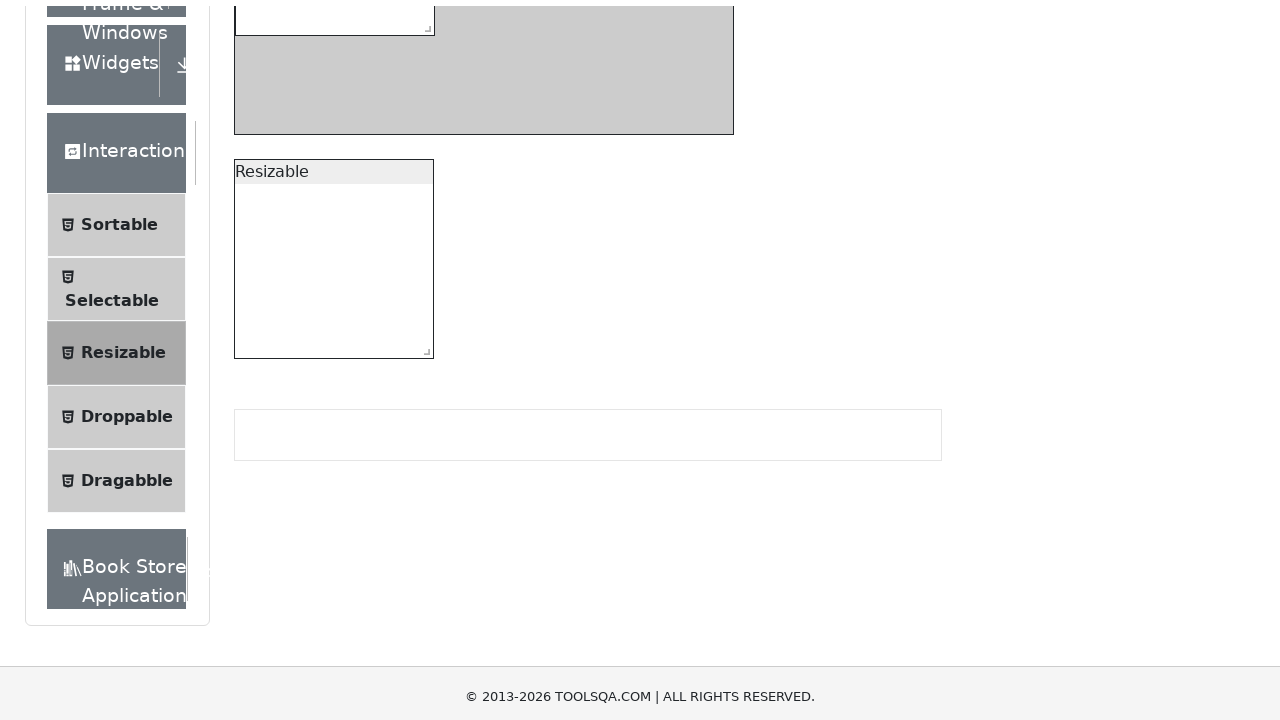

Waited for the resizable box element to be visible
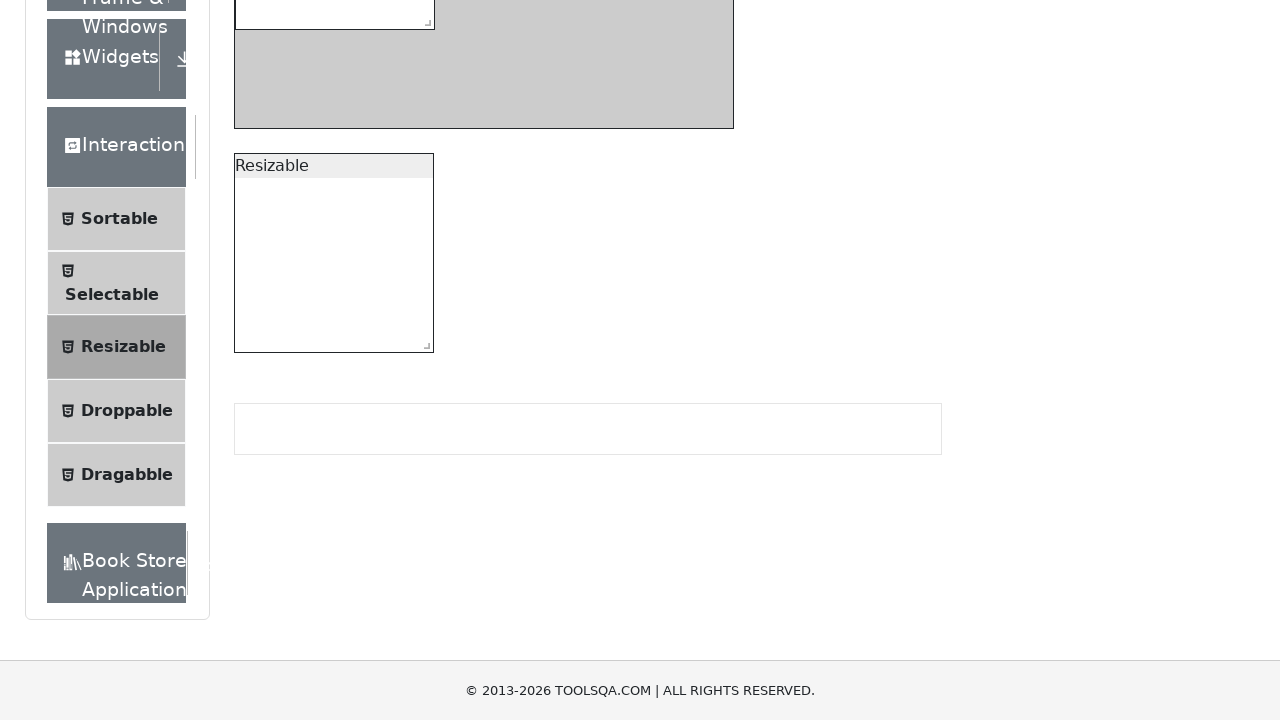

Located the resize handle on the resizable box
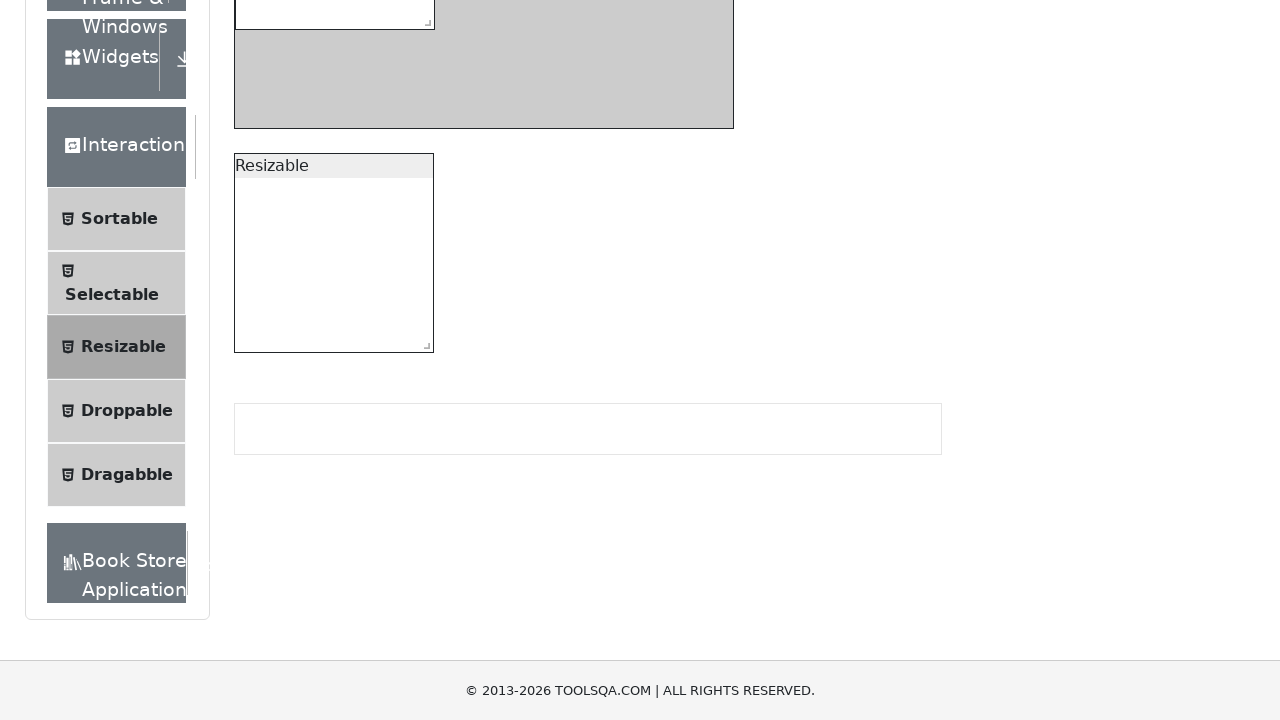

Moved mouse to the center of the resize handle at (423, 342)
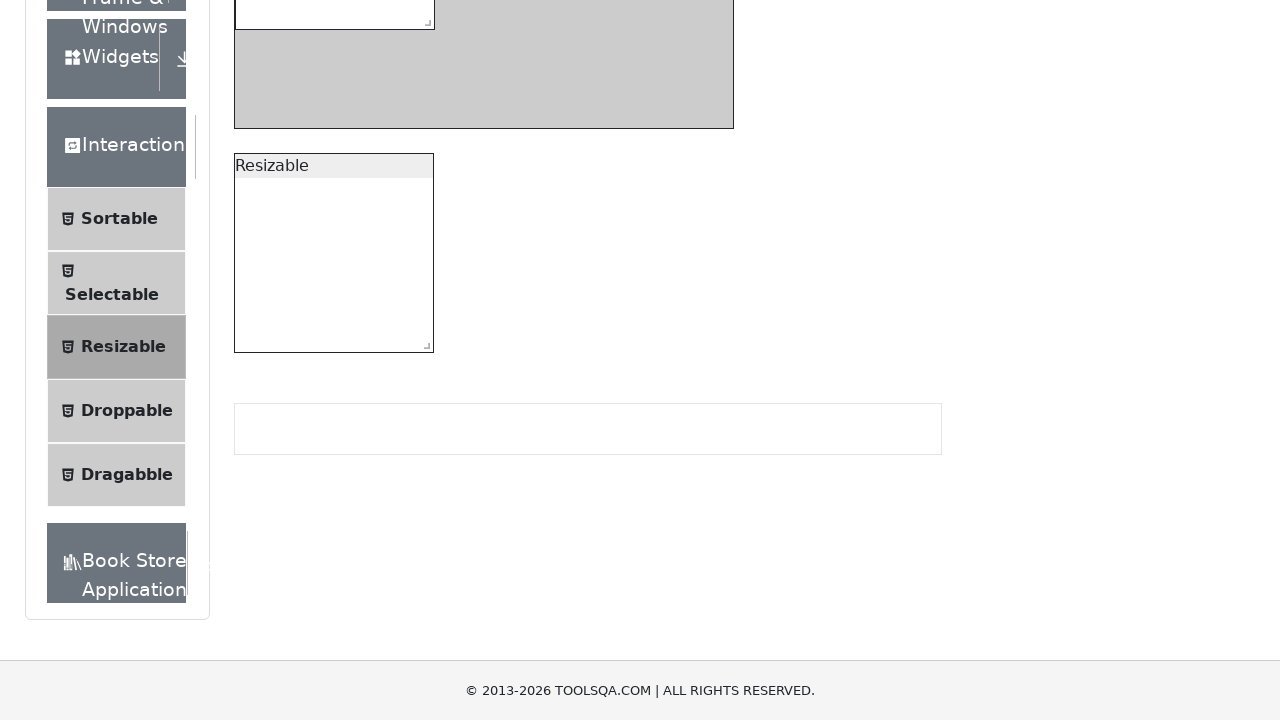

Pressed mouse button down to start dragging at (423, 342)
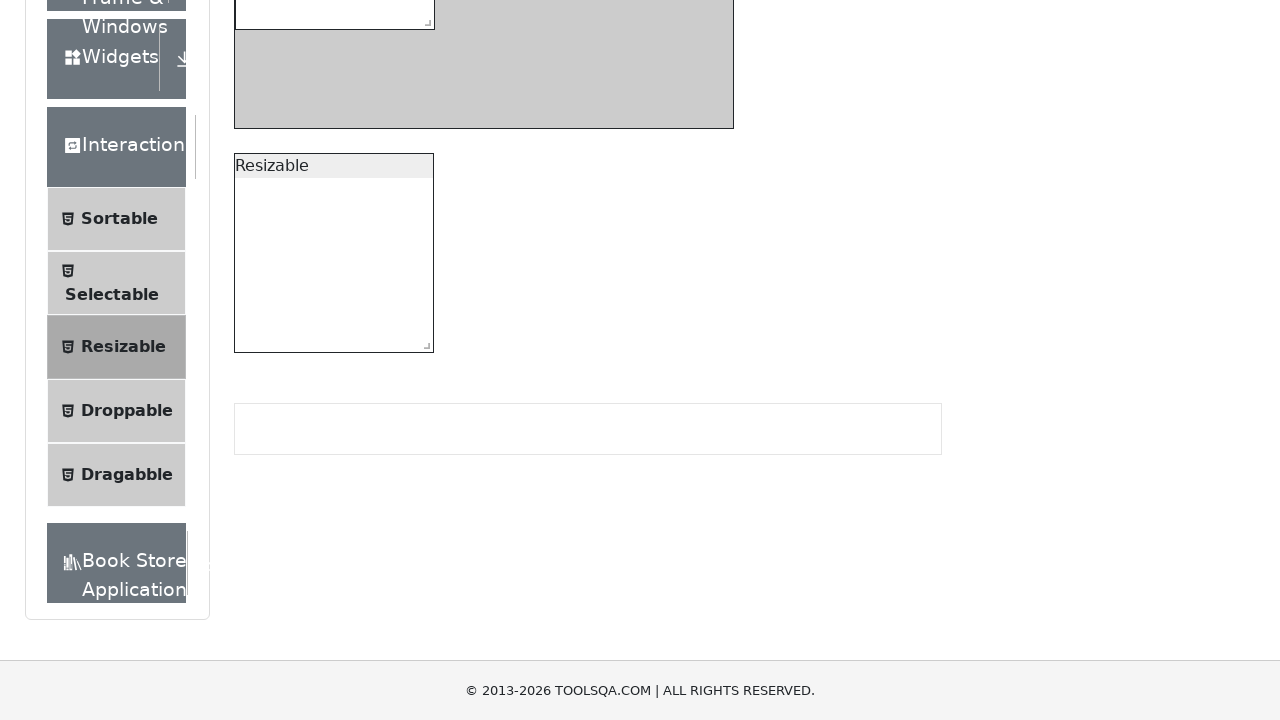

Dragged the resize handle -200px left and -200px up to shrink the box at (213, 132)
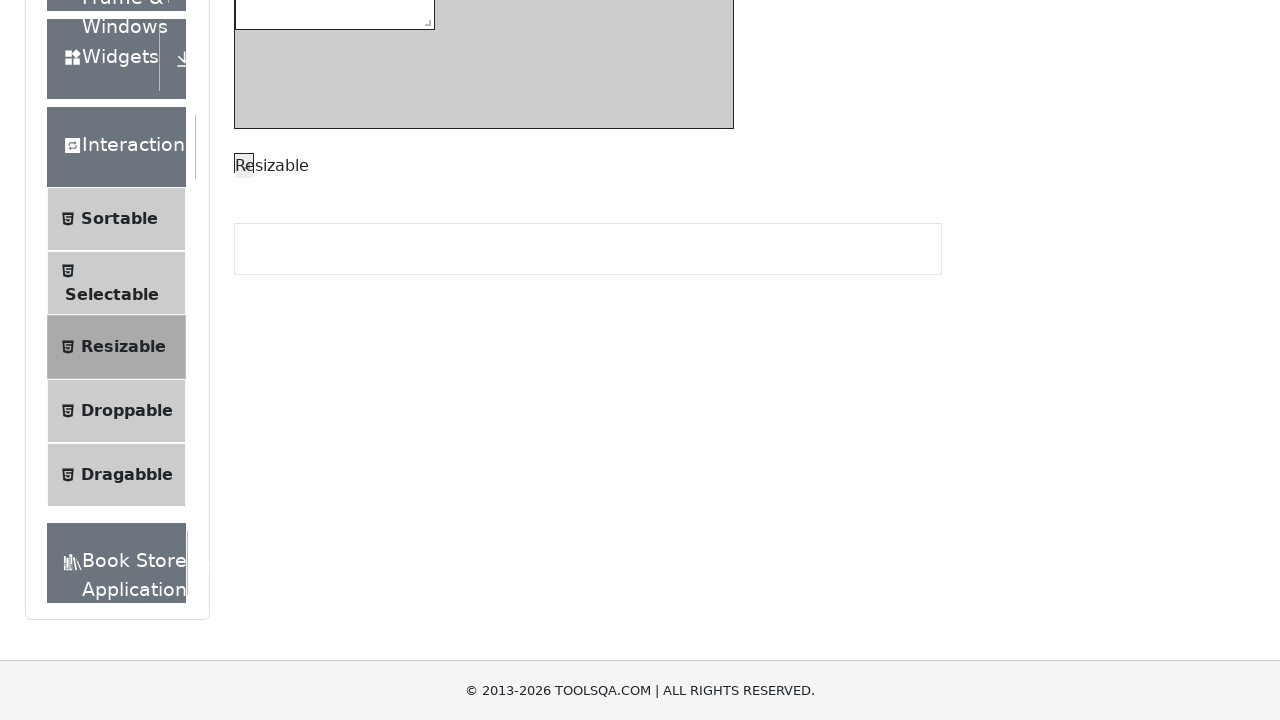

Released the mouse button to complete the resize operation at (213, 132)
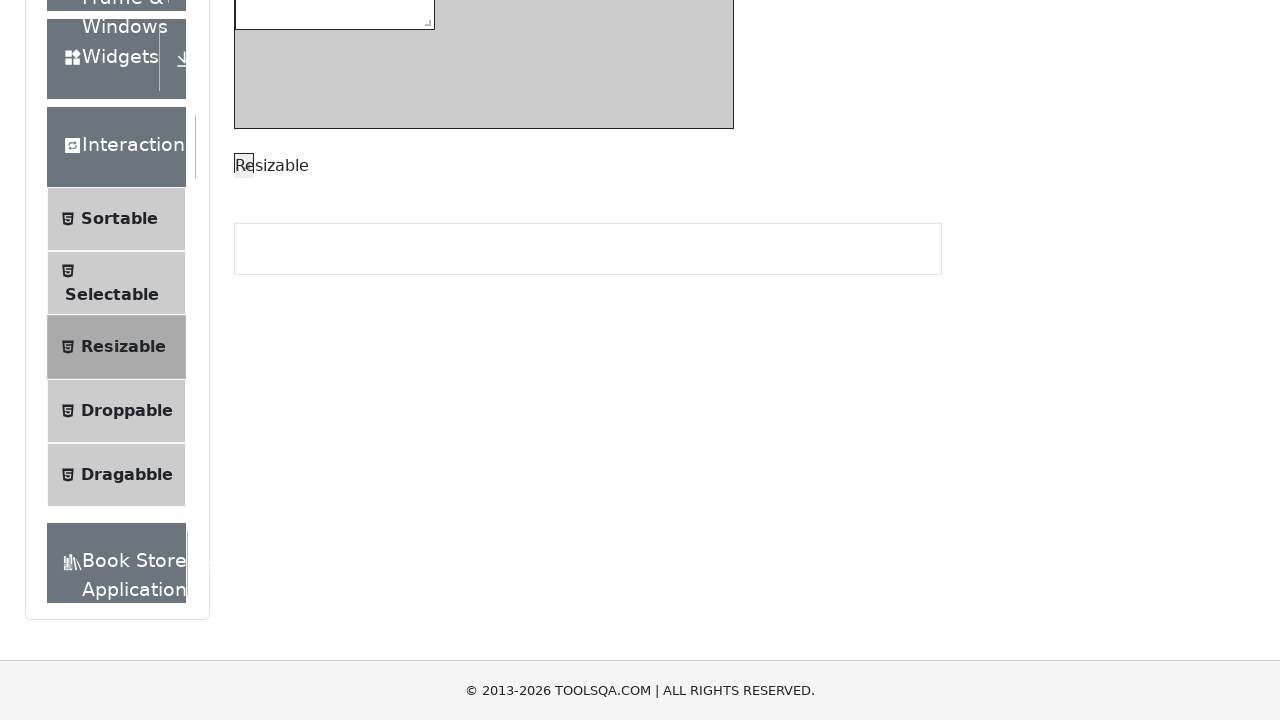

Waited 500ms for the box resize to complete and verify it reached minimum size of 20x20 pixels
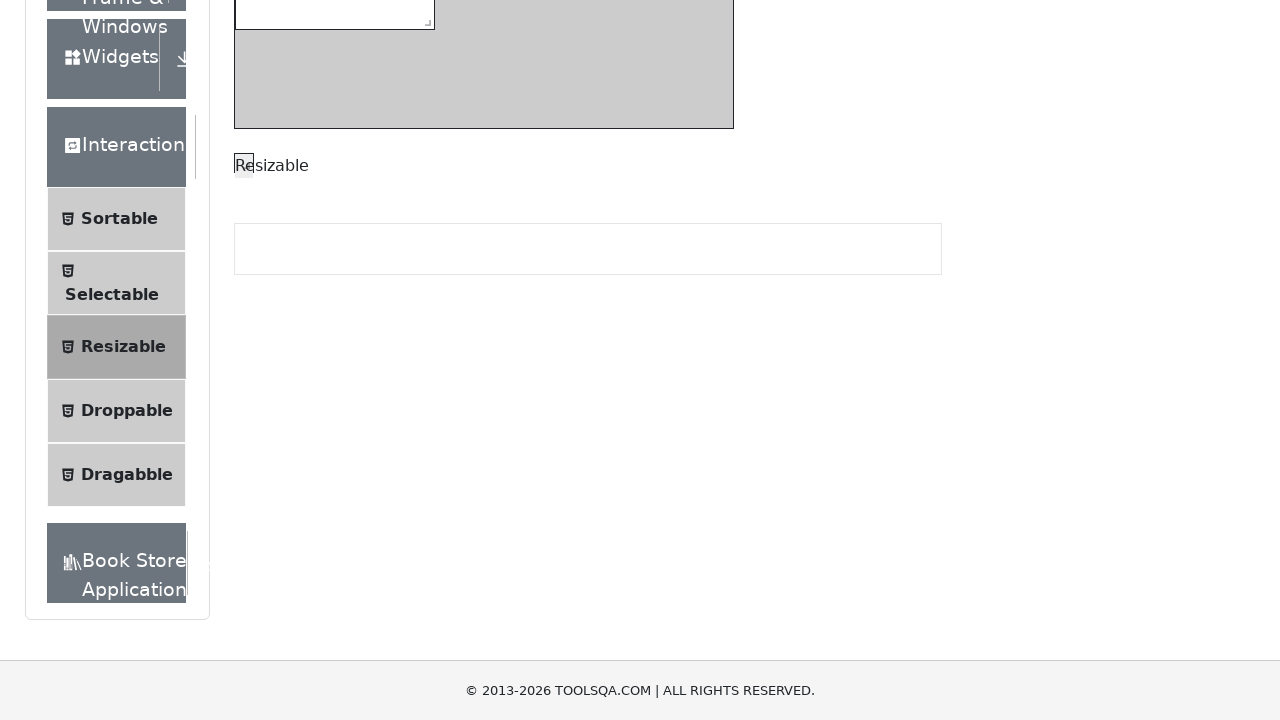

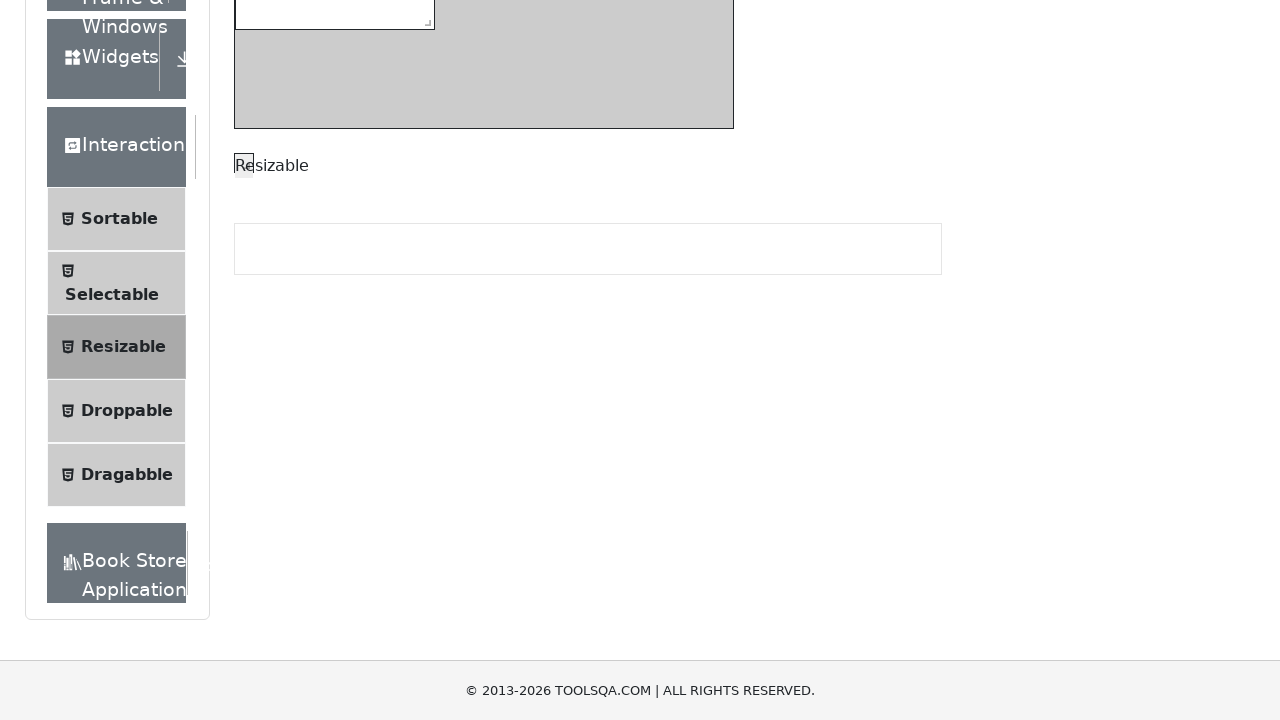